Tests file download functionality by clicking the download button and initiating a file download

Starting URL: https://demoqa.com/upload-download

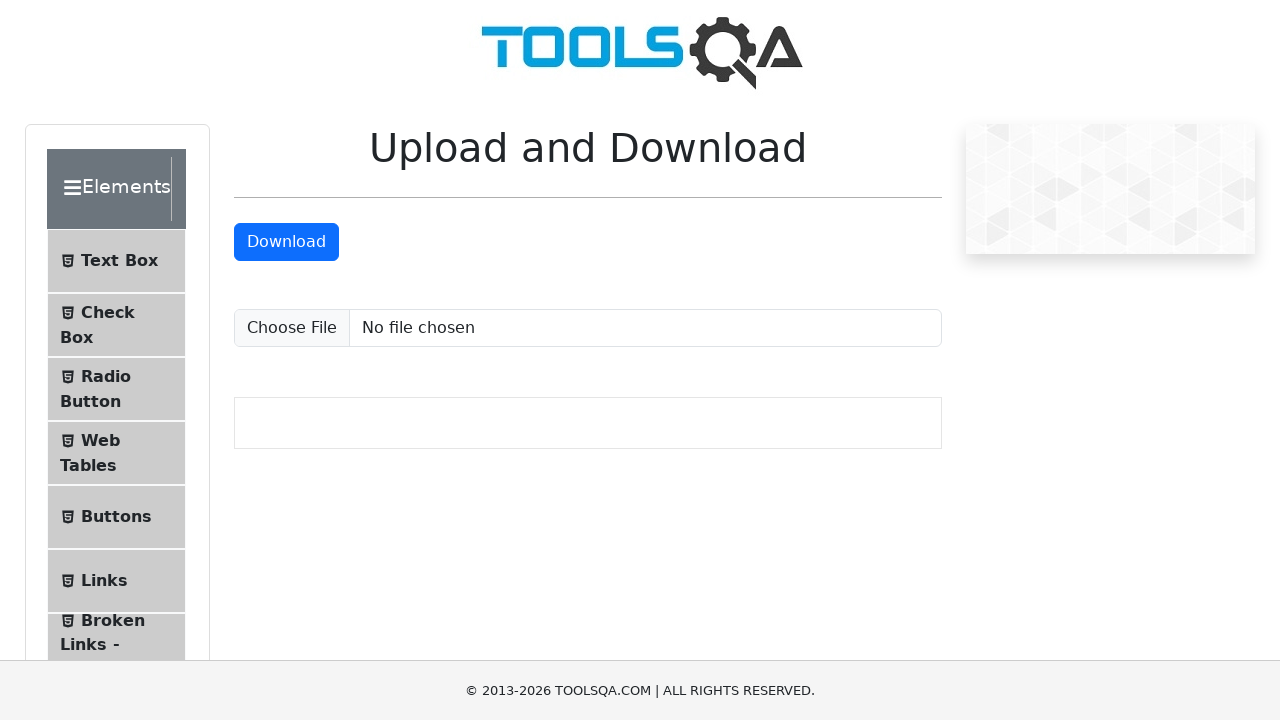

Clicked download button to initiate file download at (286, 242) on xpath=//a[@id='downloadButton']
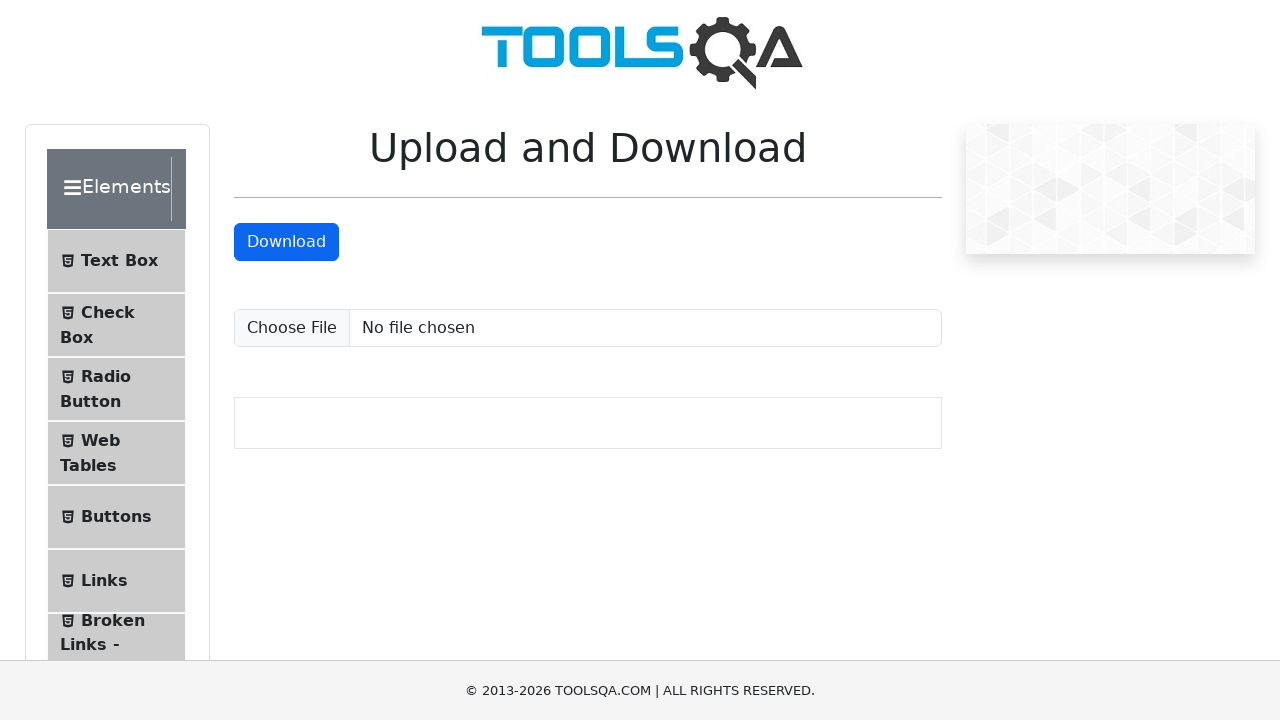

File download initiated and download object retrieved
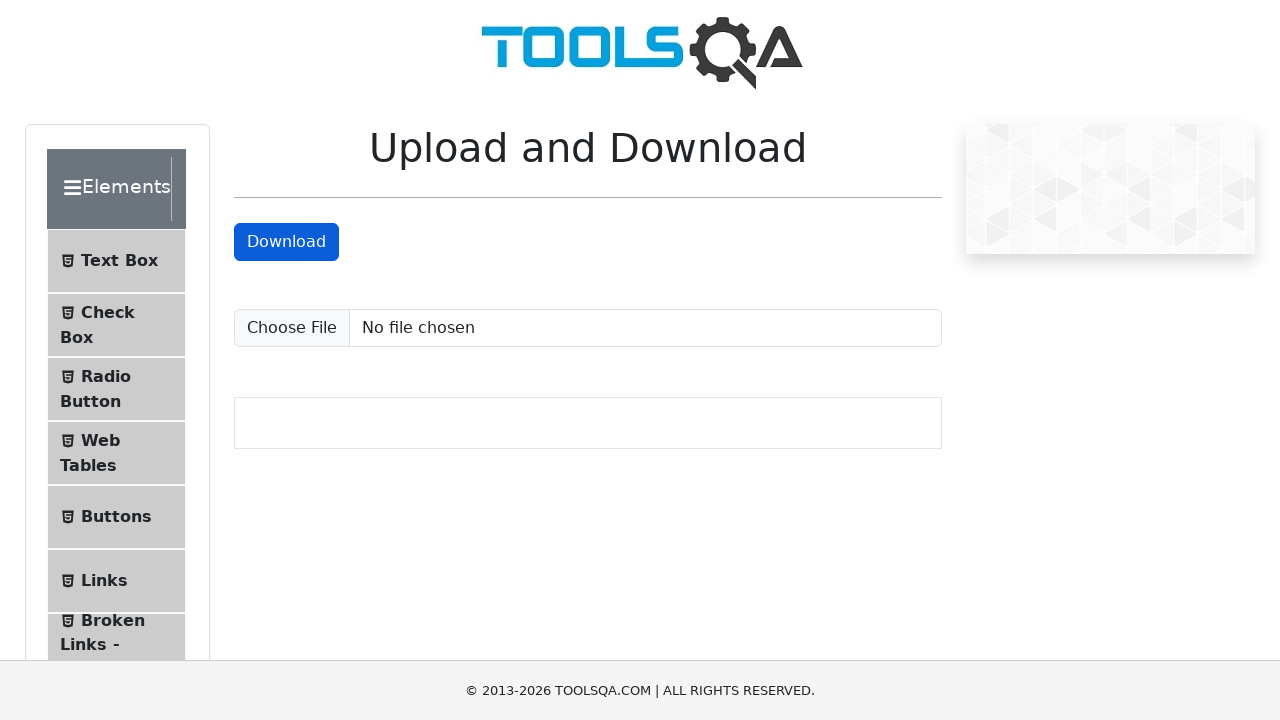

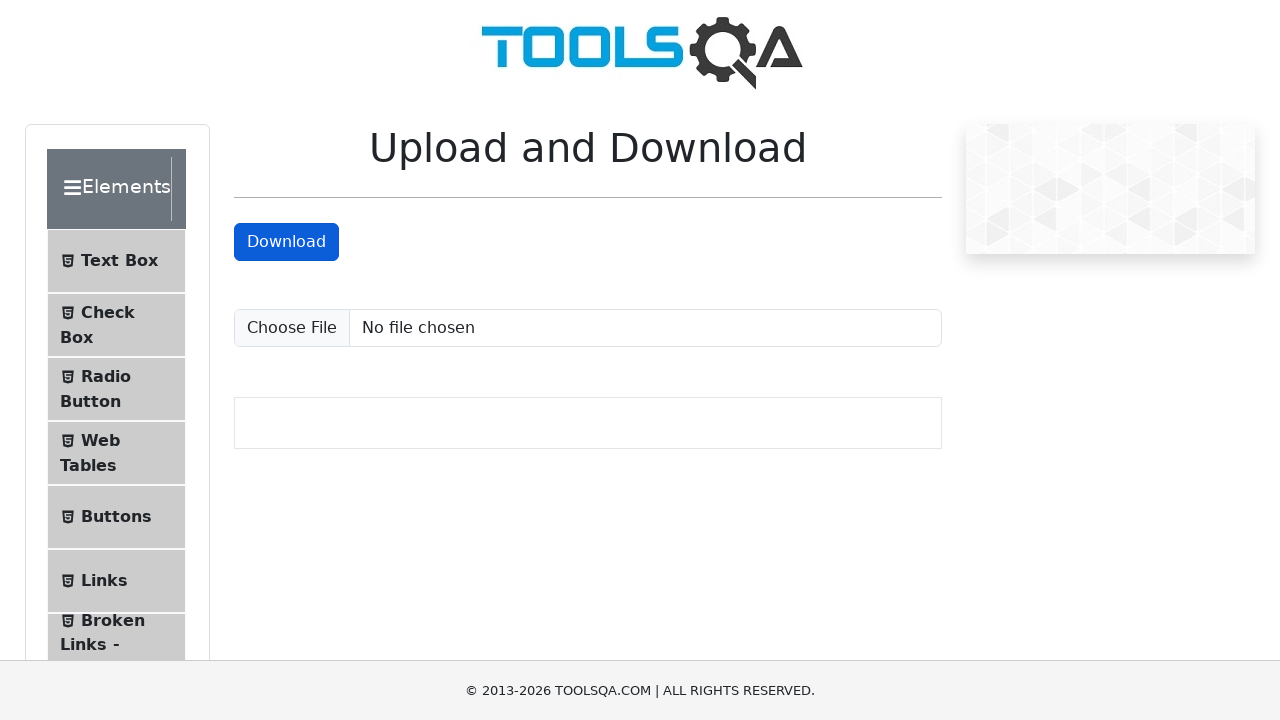